Navigates to the Applitools website main page and waits for it to load (originally part of a visual testing script)

Starting URL: https://applitools.com/

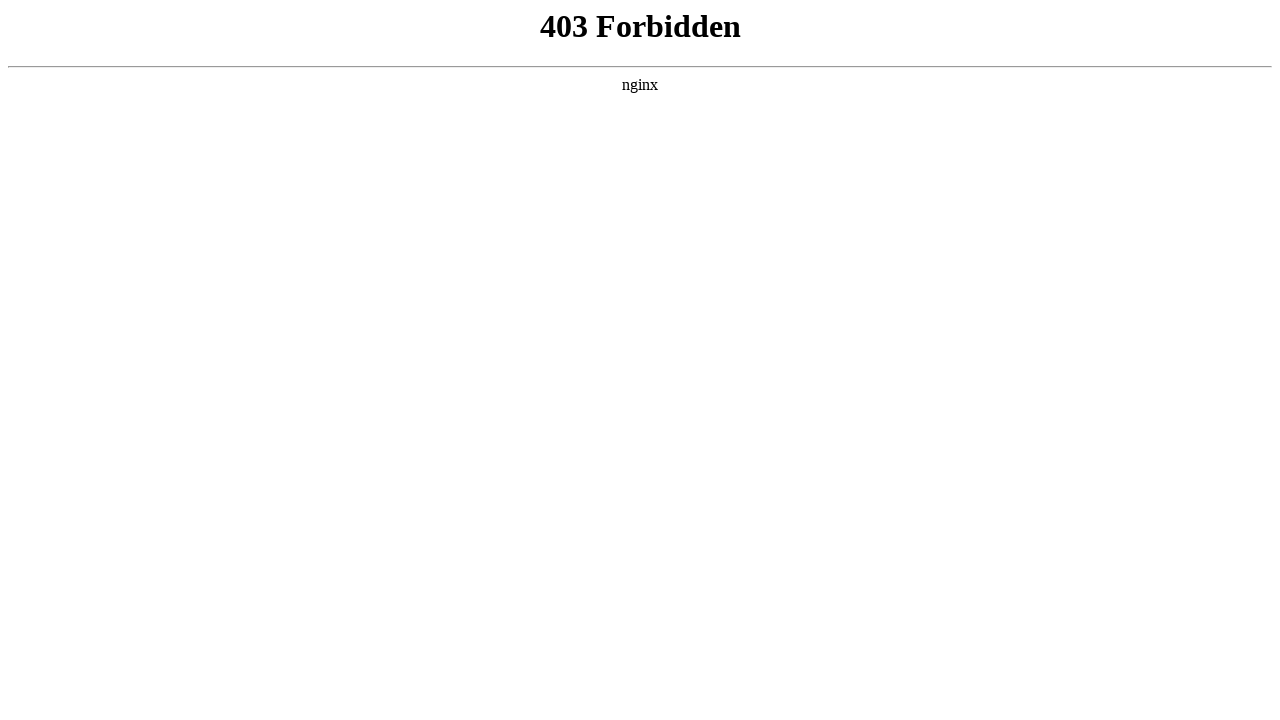

Set viewport size to 800x600
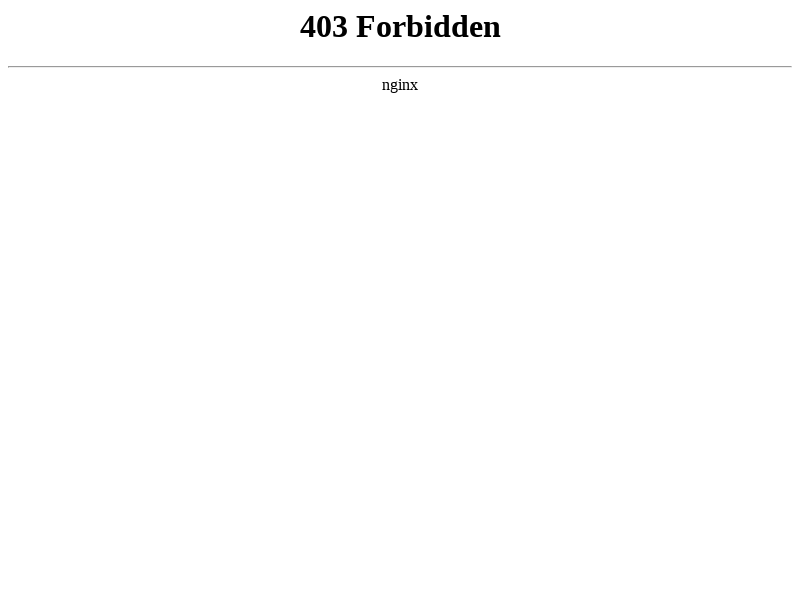

Applitools main page loaded and networkidle state reached
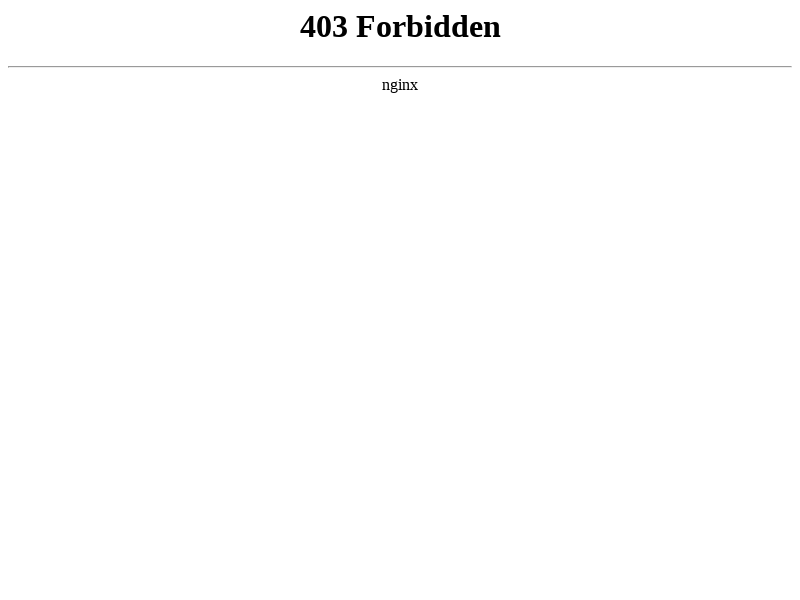

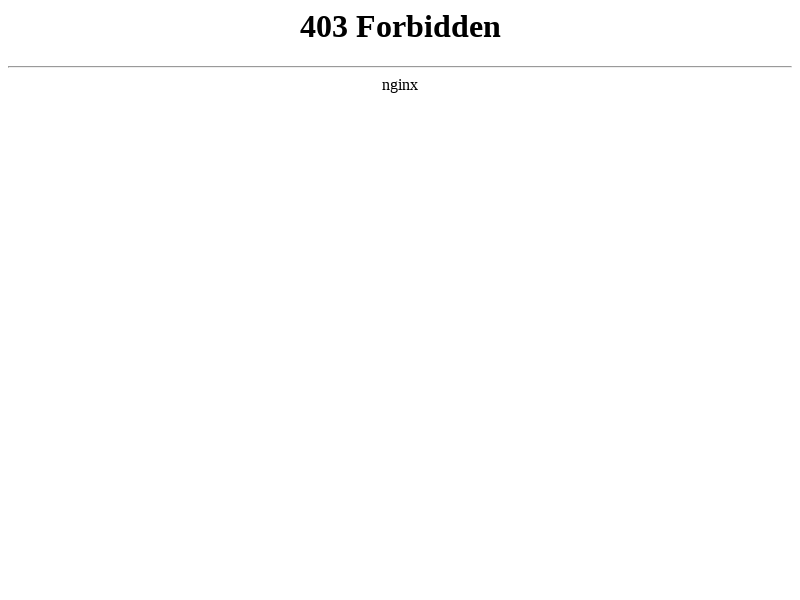